Tests dynamic loading by clicking Start button and verifying Hello World text appears after waiting for element visibility

Starting URL: https://the-internet.herokuapp.com/dynamic_loading/1

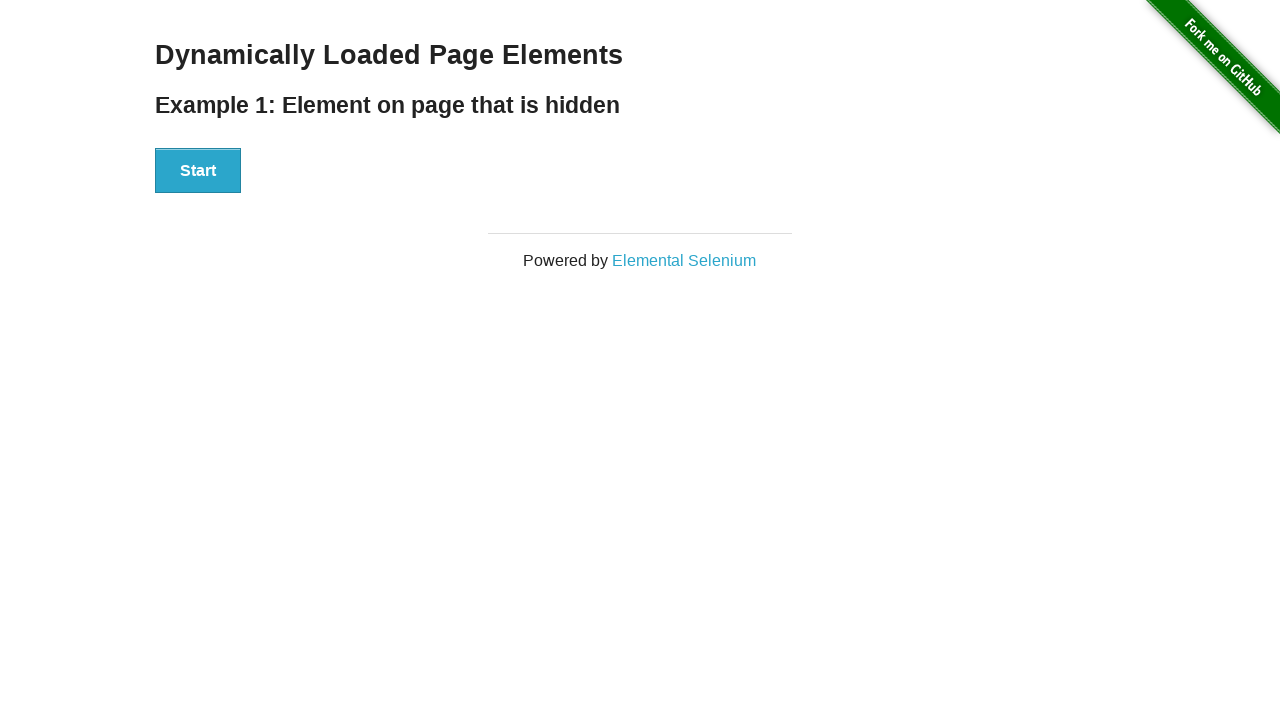

Clicked the Start button at (198, 171) on xpath=//button
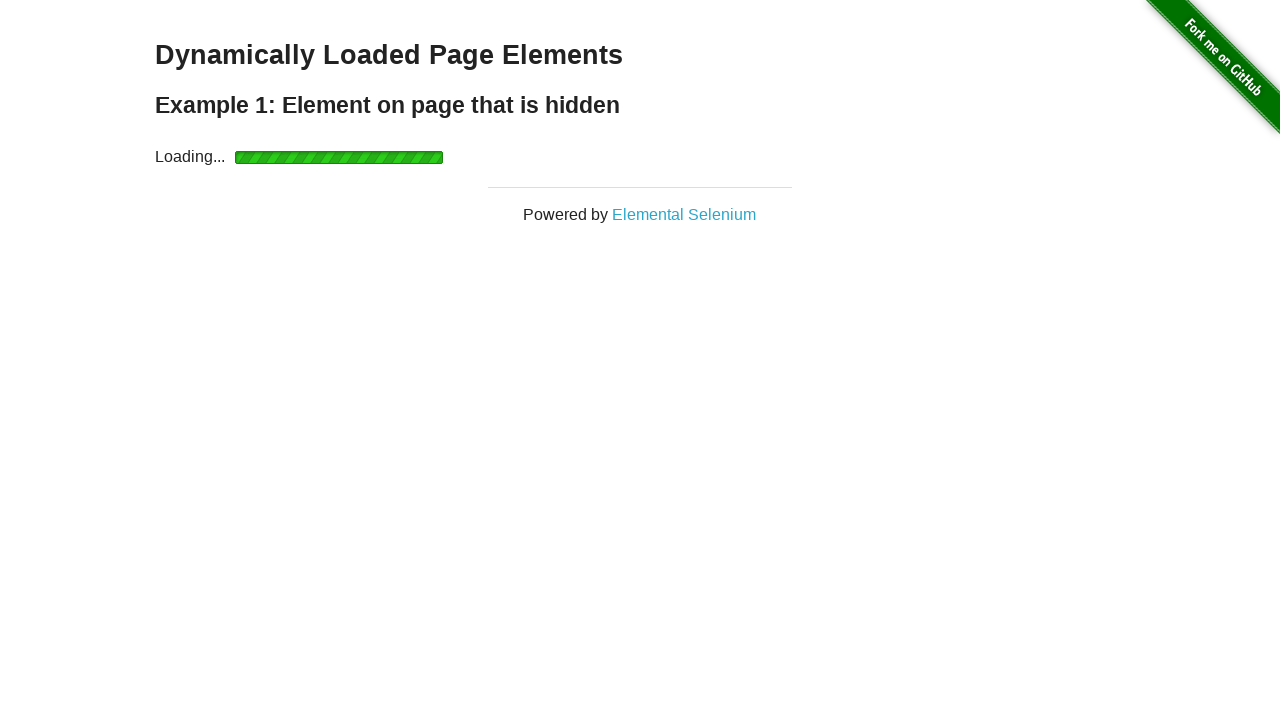

Waited for Hello World text to become visible
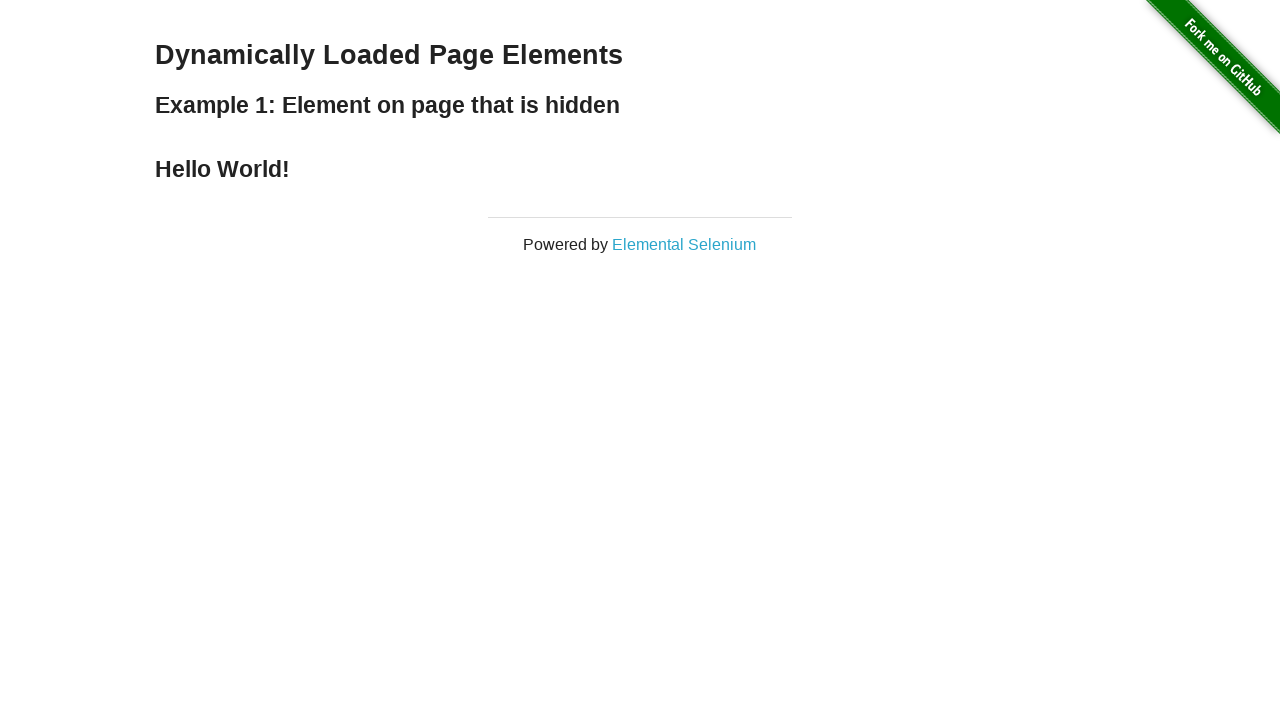

Located the Hello World element
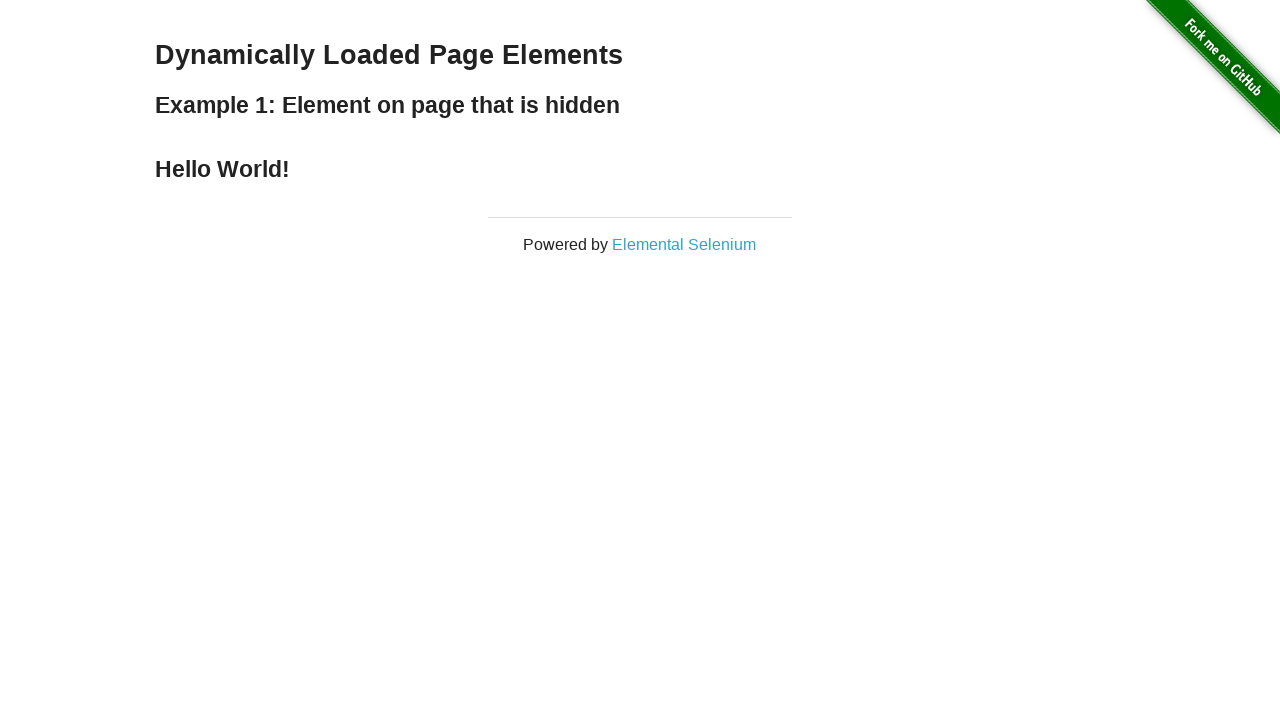

Verified Hello World text content is correct
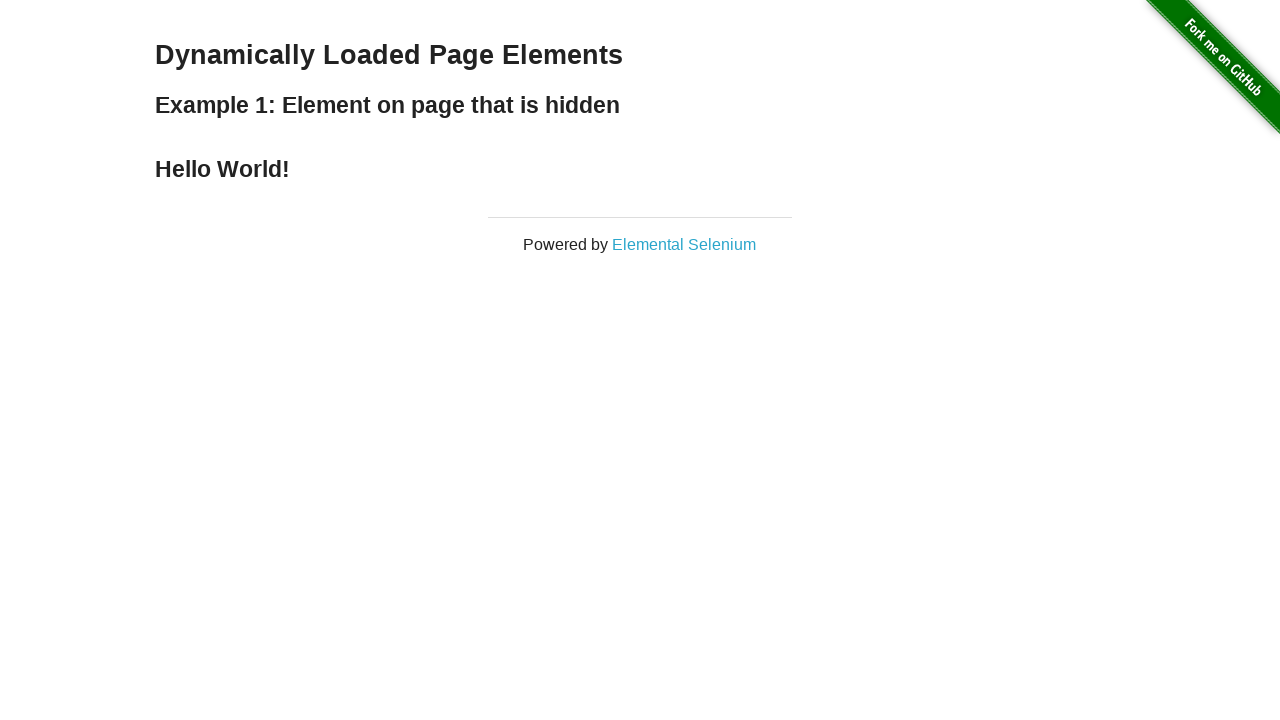

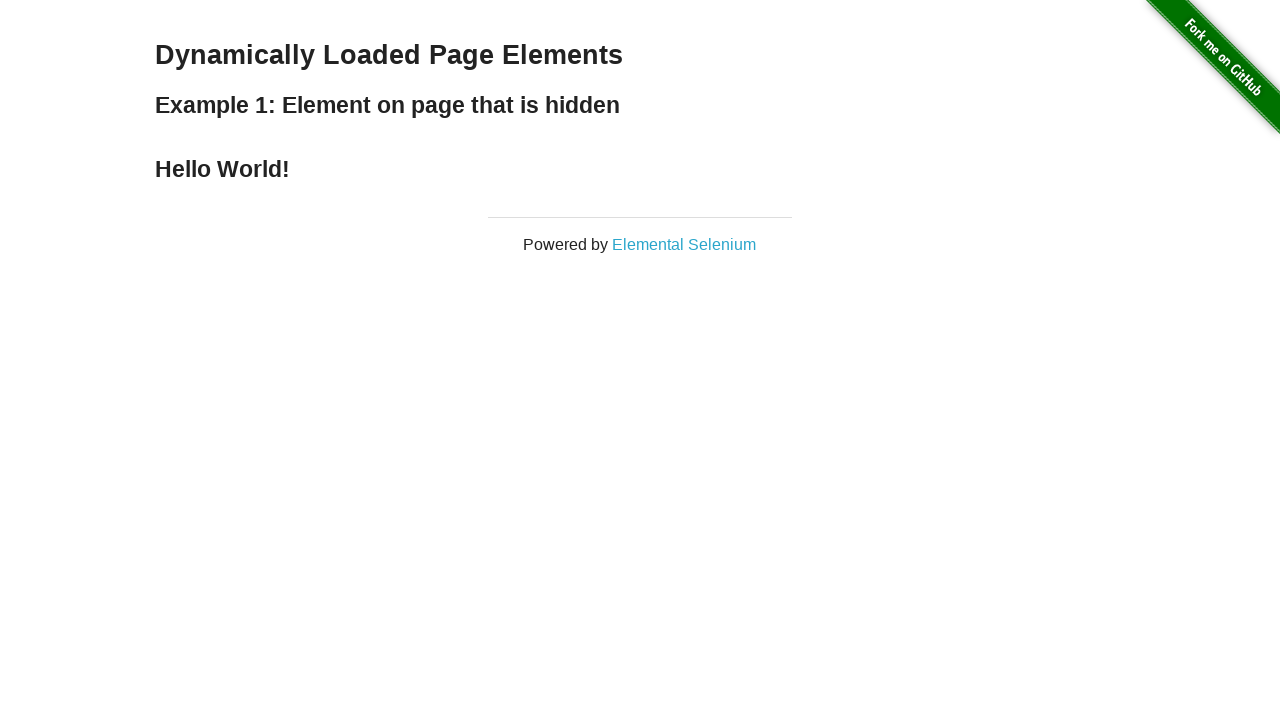